Tests JavaScript alert handling including prompt alerts (with text input), simple alerts, and confirm dialogs (with dismiss action) on the Heroku test page

Starting URL: https://the-internet.herokuapp.com/javascript_alerts

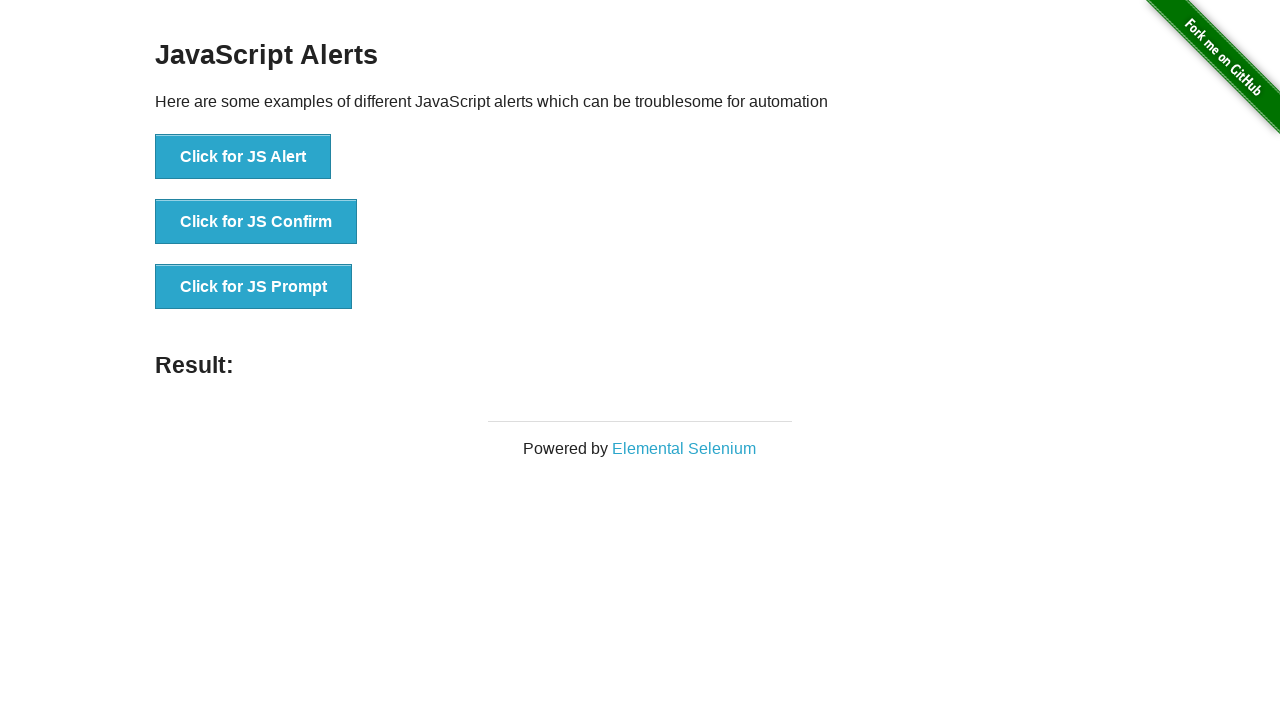

Clicked button to trigger prompt alert at (254, 287) on button[onclick='jsPrompt()']
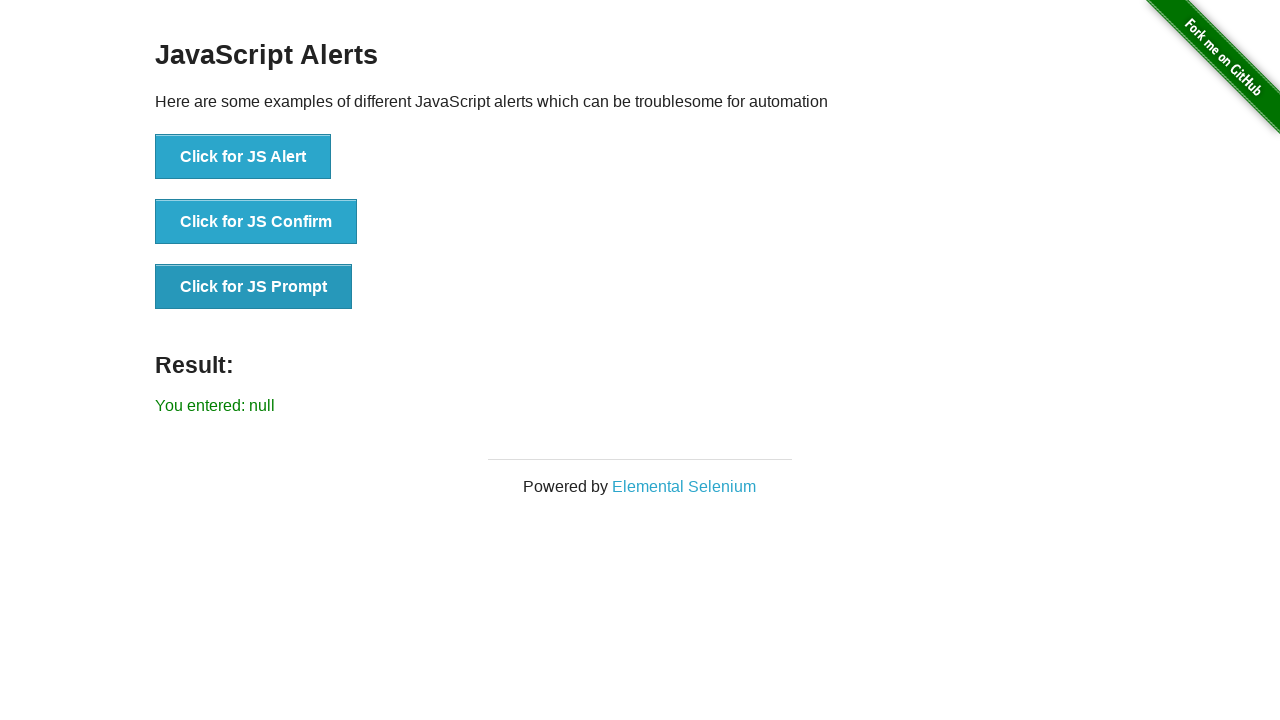

Set up dialog handler for prompt alerts
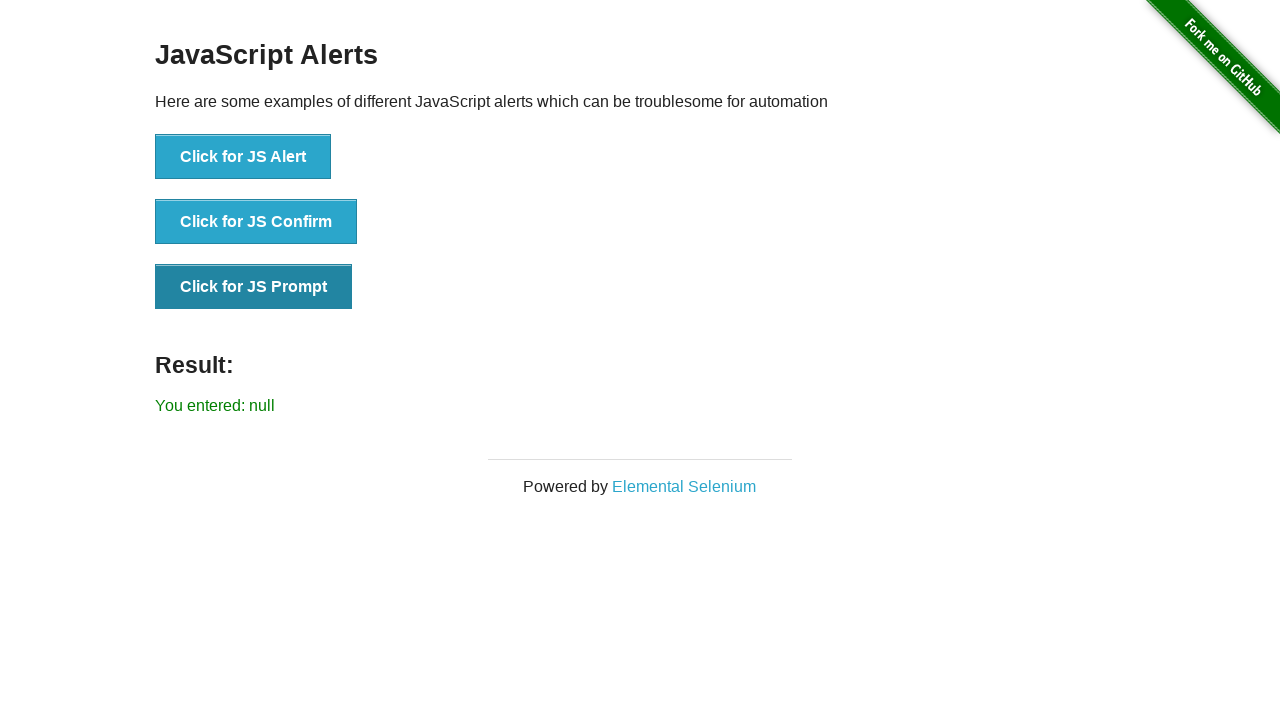

Clicked button to trigger prompt alert and entered text 'Hi My name is meem' at (254, 287) on button[onclick='jsPrompt()']
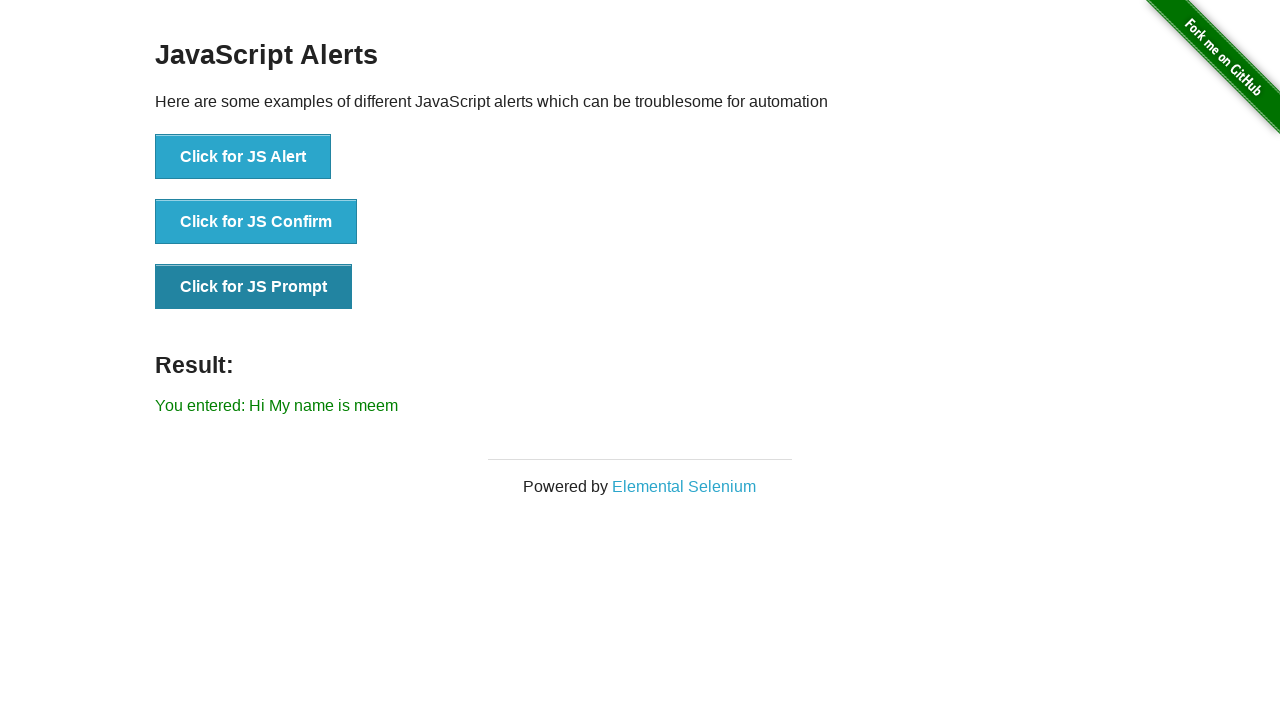

Prompt alert result text updated on page
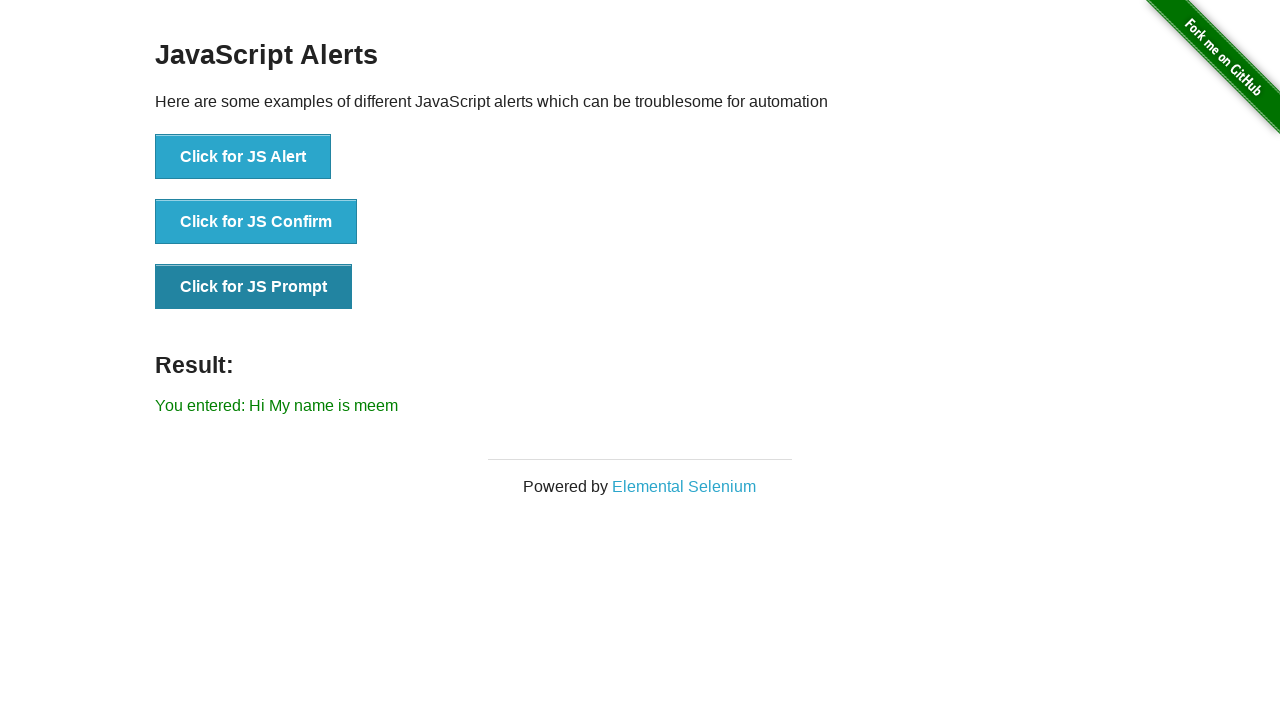

Set up dialog handler for simple alert
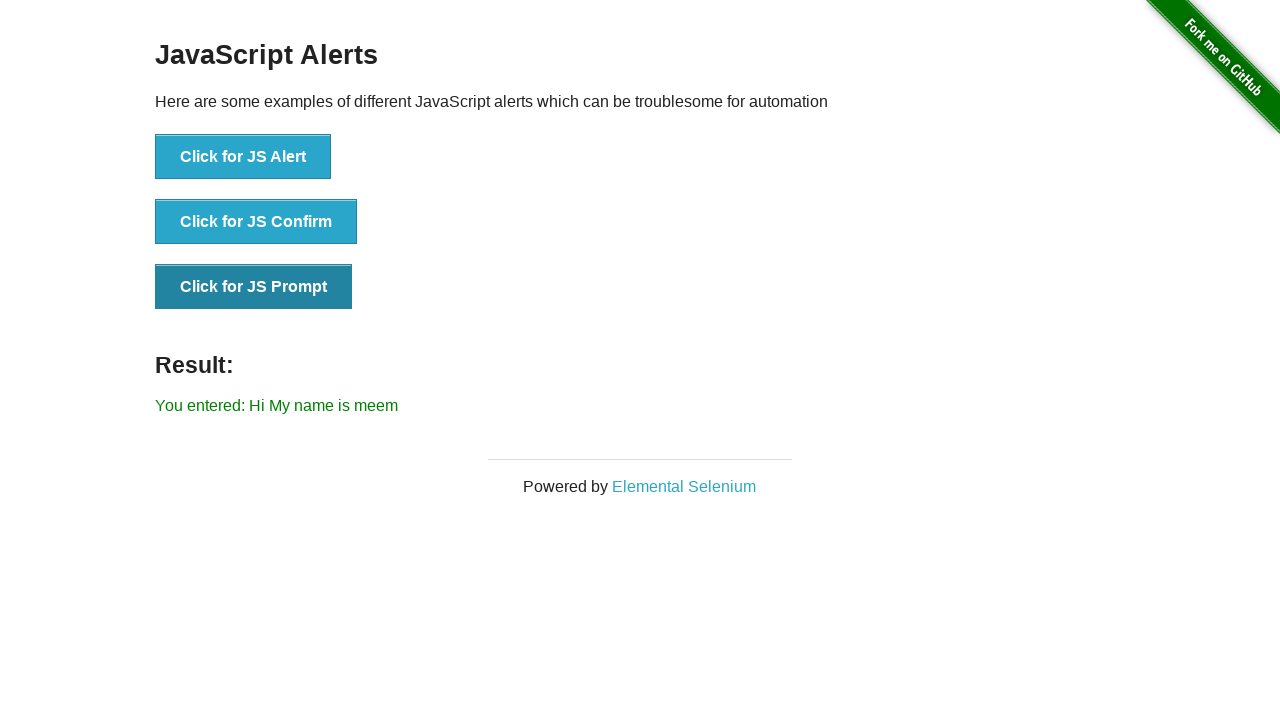

Clicked button to trigger simple alert and accepted it at (243, 157) on button[onclick*='jsAlert']
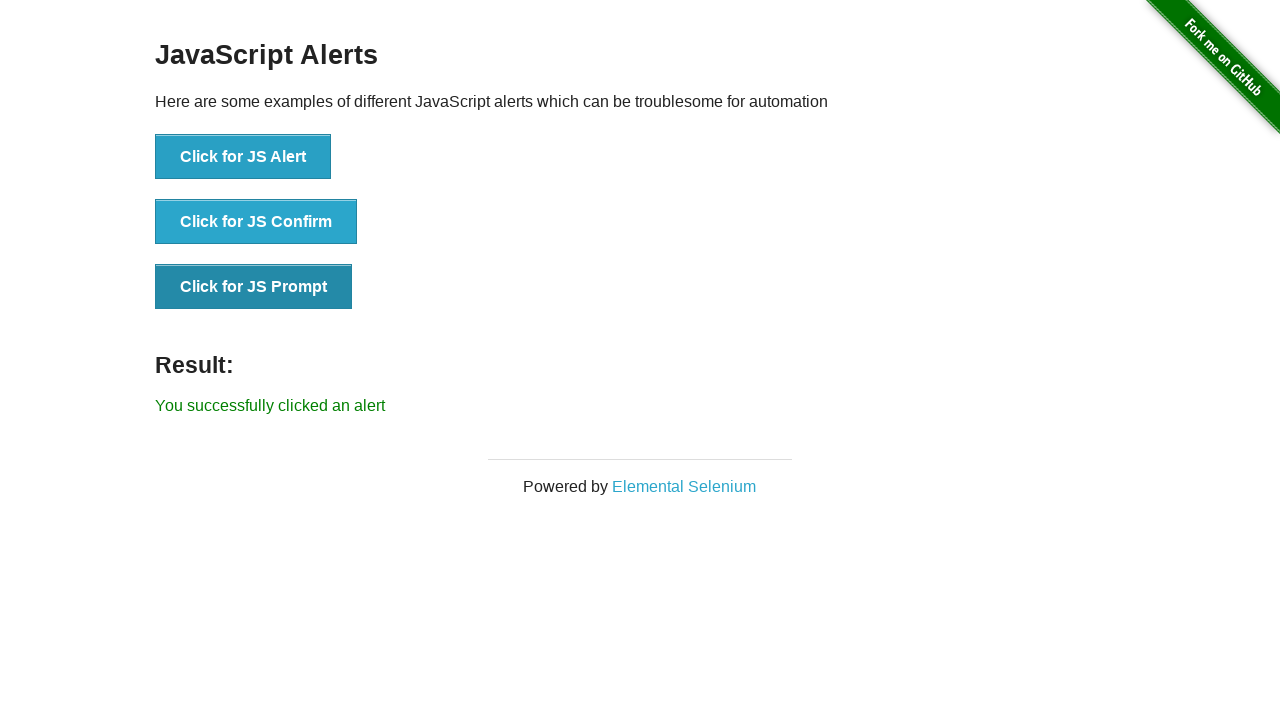

Simple alert result text updated on page
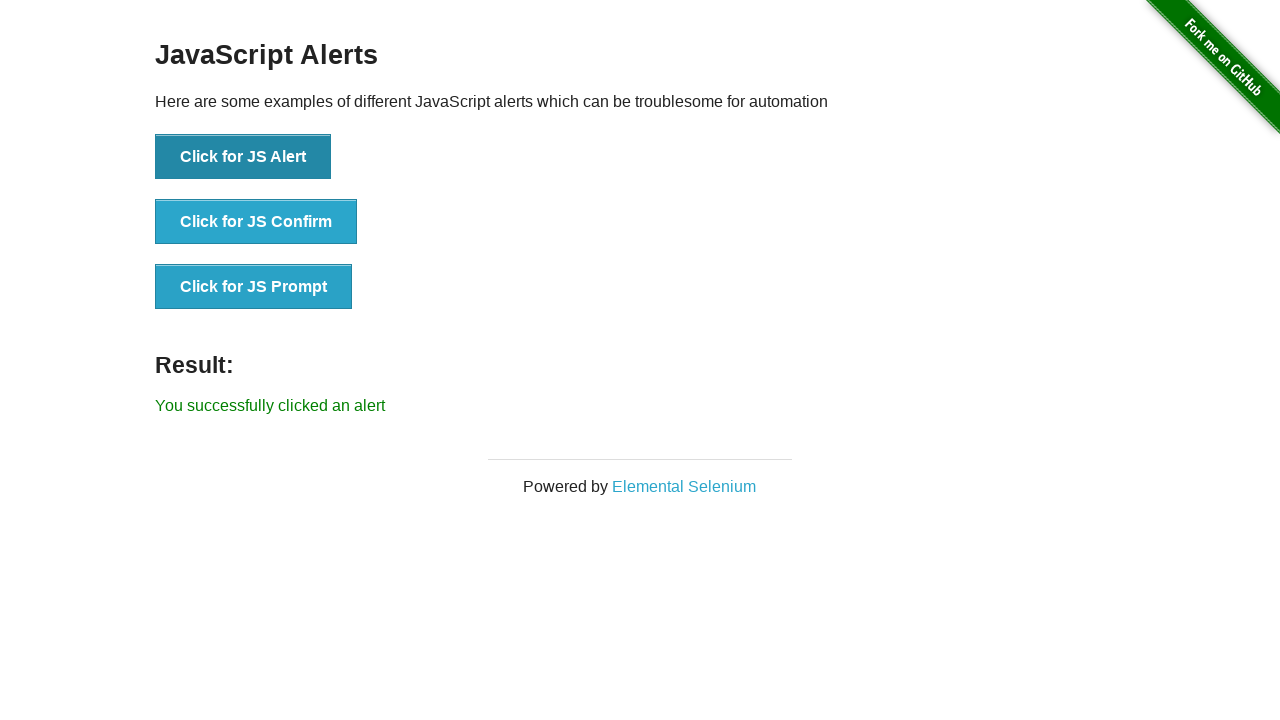

Set up dialog handler for confirm alert with dismiss action
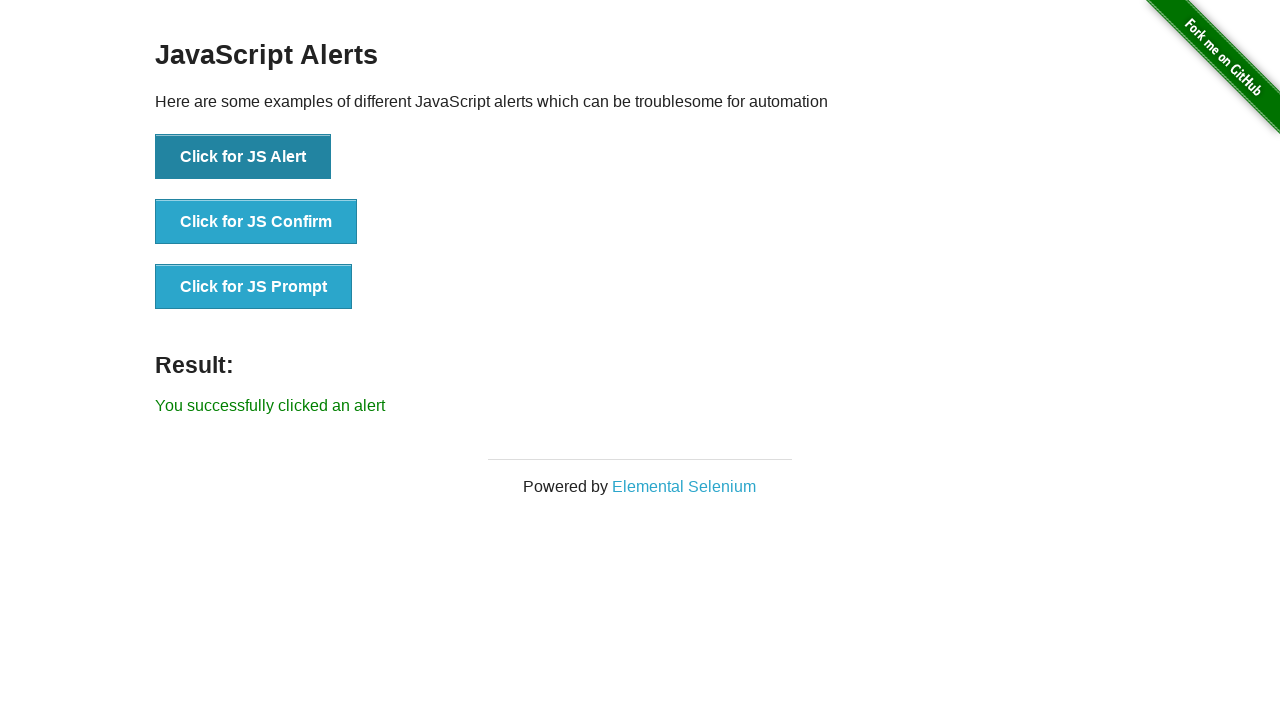

Clicked button to trigger confirm alert and dismissed it at (256, 222) on xpath=//button[contains(@onclick,'jsConfirm')]
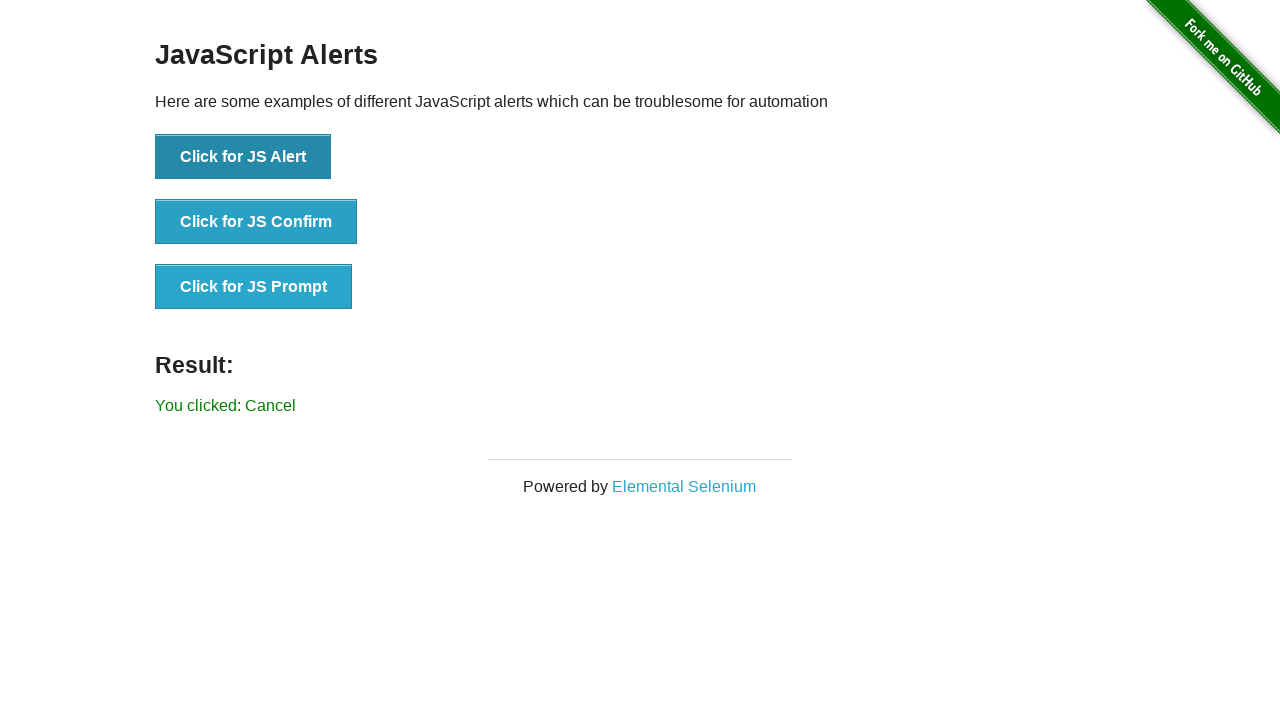

Confirm alert result text updated on page showing dismiss action
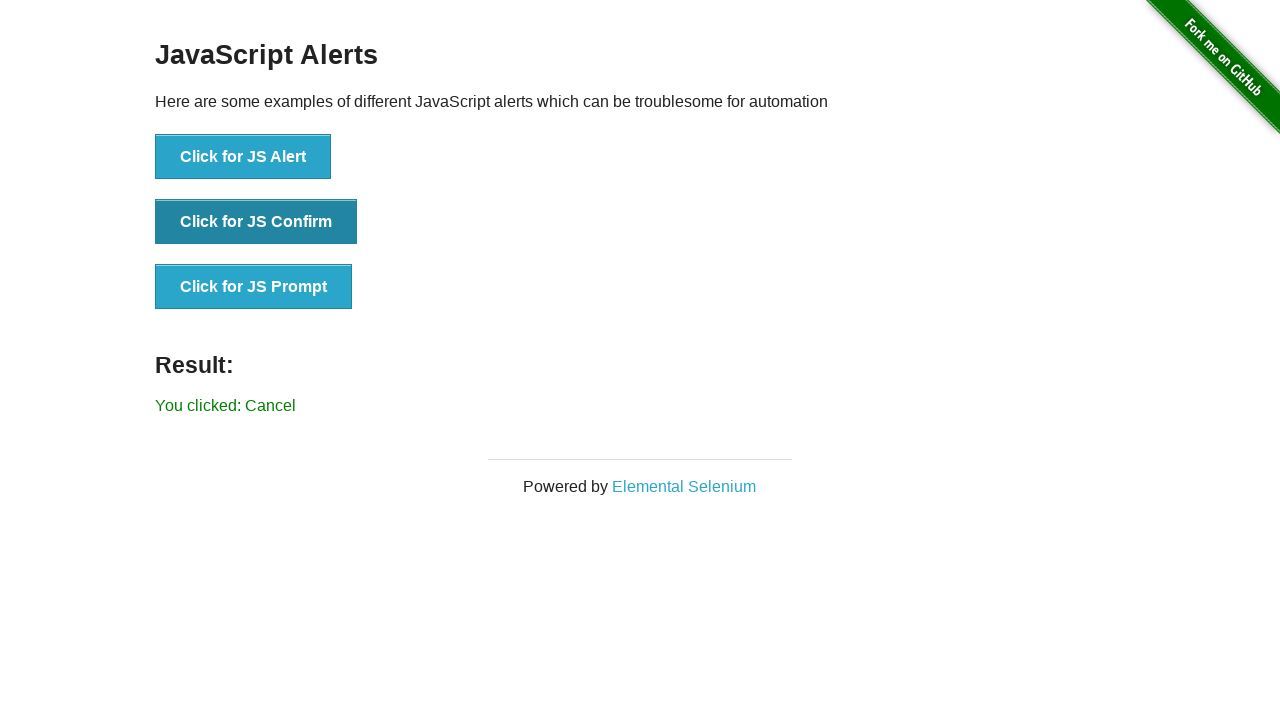

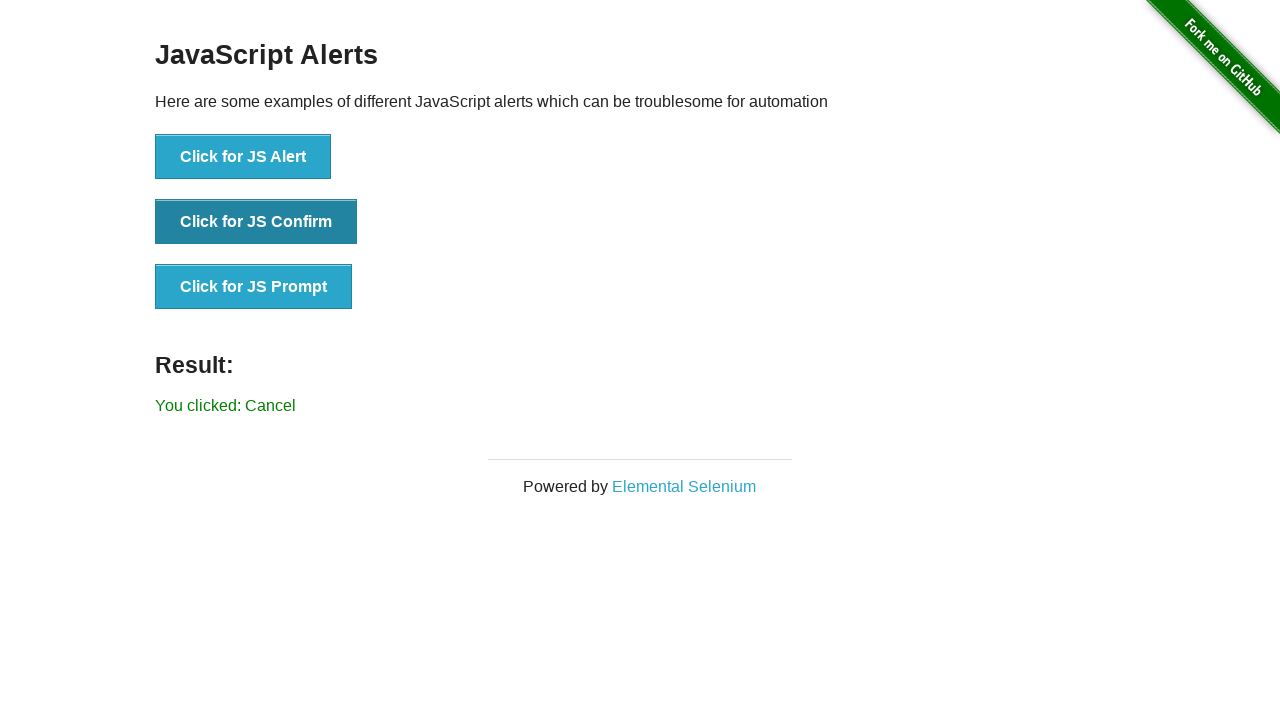